Tests JavaScript alert and confirm dialog handling by triggering popups and accepting/dismissing them

Starting URL: https://rahulshettyacademy.com/AutomationPractice/

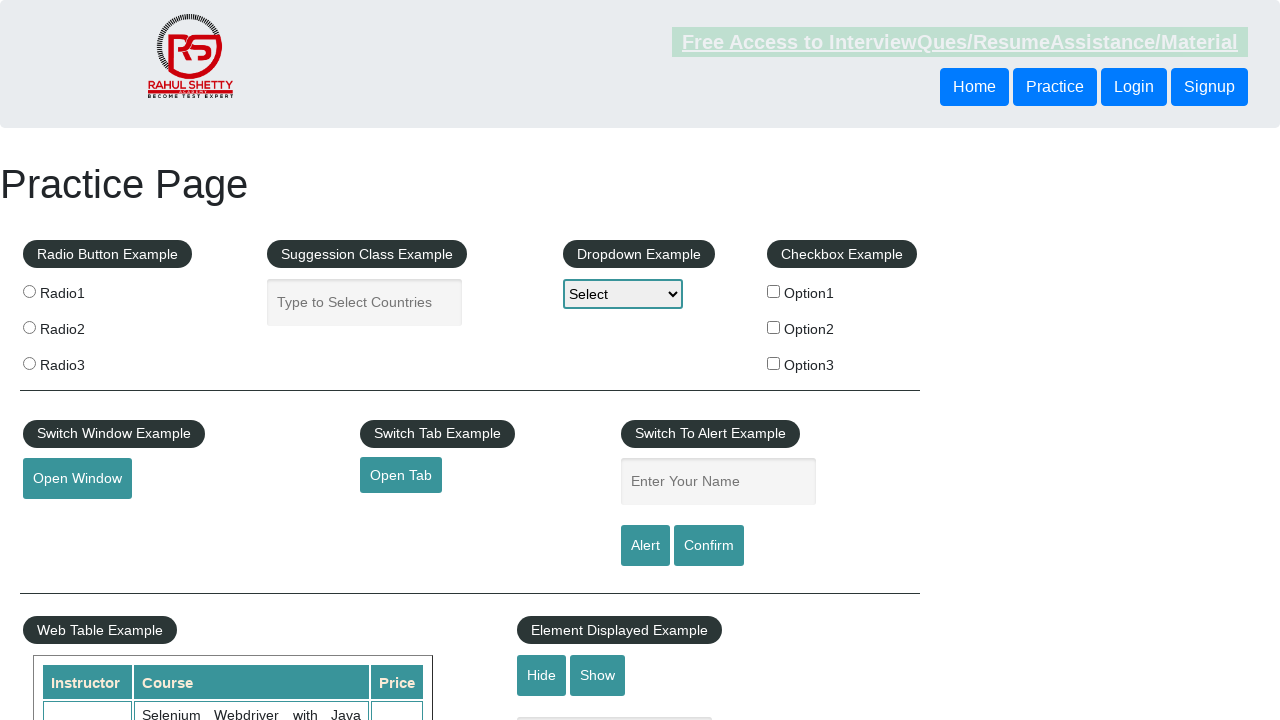

Entered 'govind' in the name input field on [placeholder='Enter Your Name']
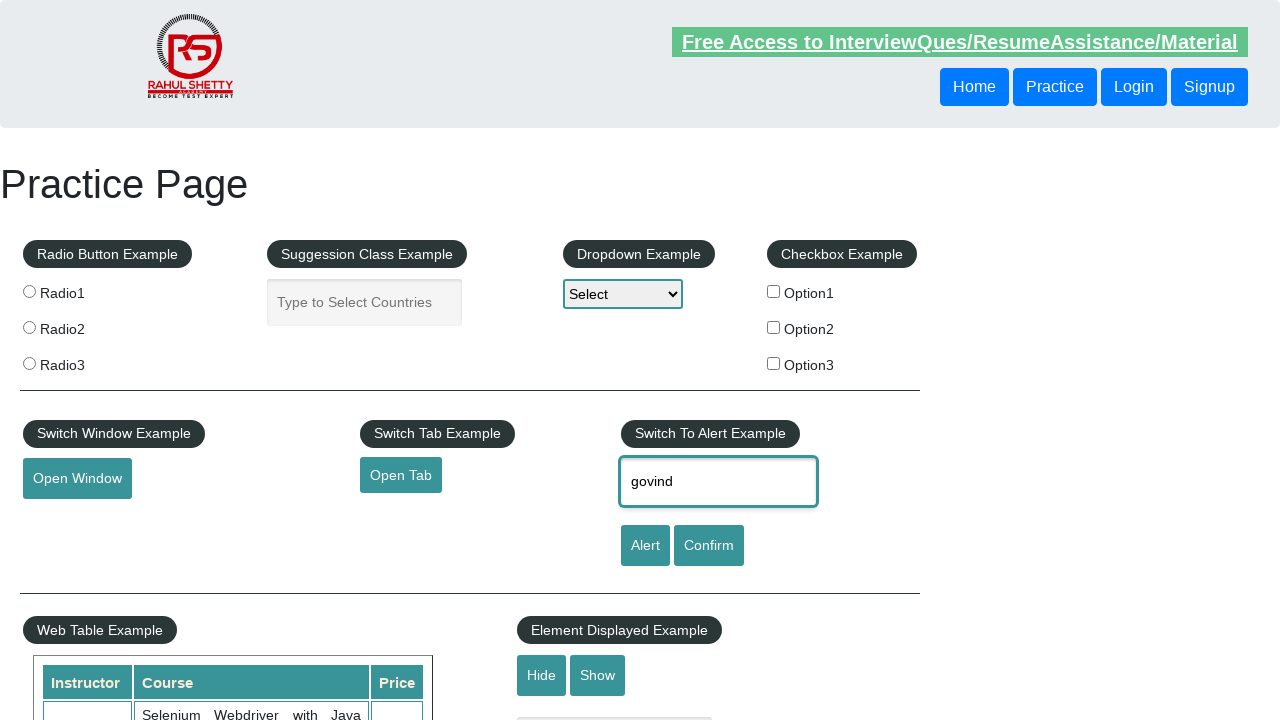

Clicked alert button to trigger JavaScript alert popup at (645, 546) on #alertbtn
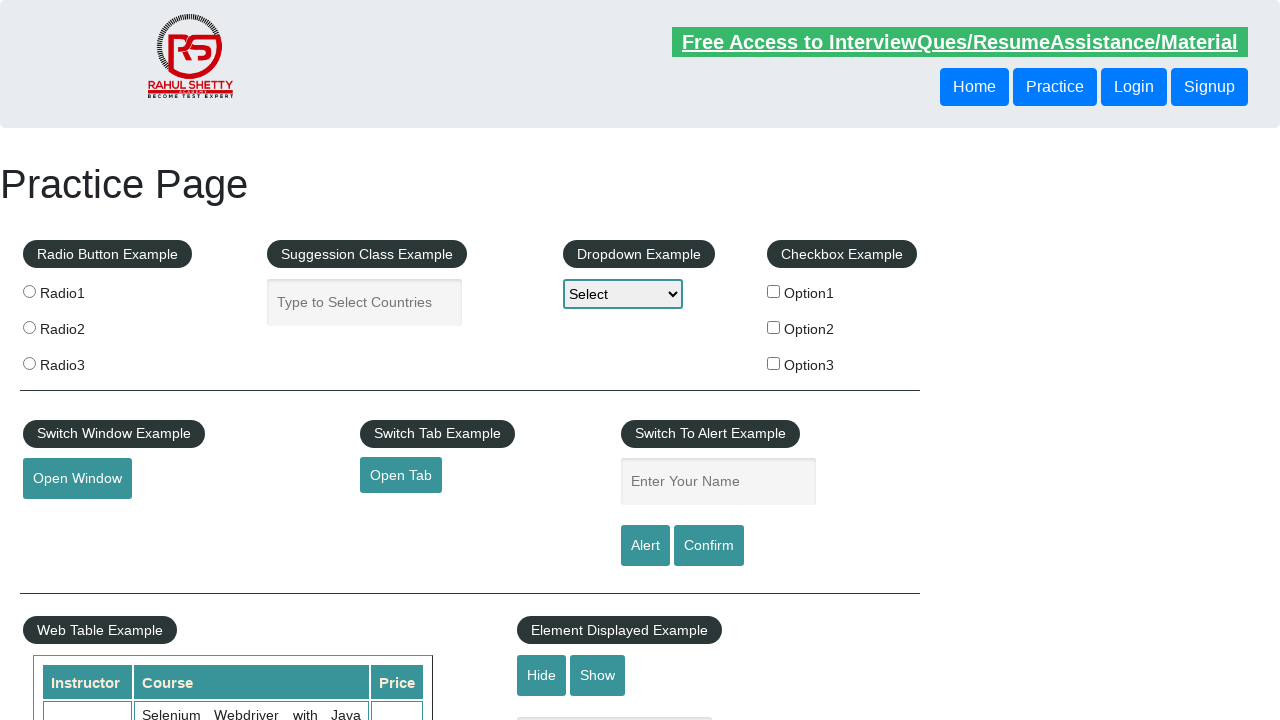

Accepted the alert popup dialog
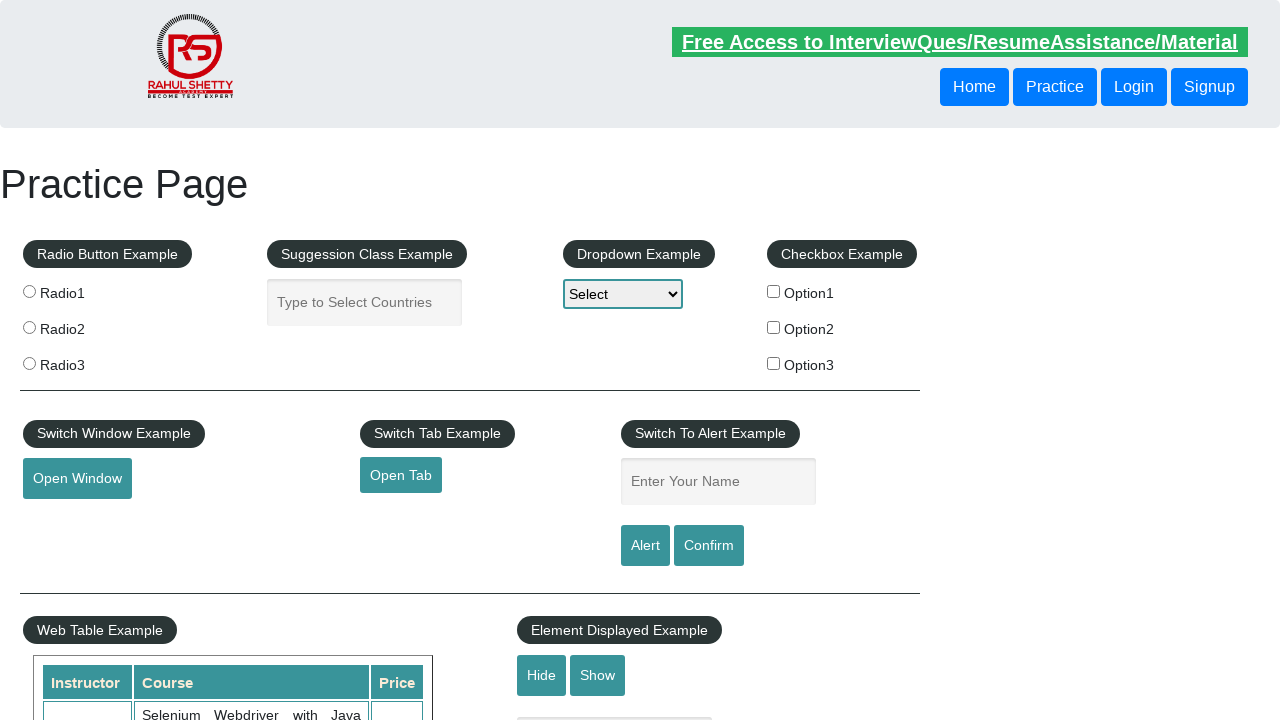

Entered 'govind maddala' in the name input field for confirm dialog test on [placeholder='Enter Your Name']
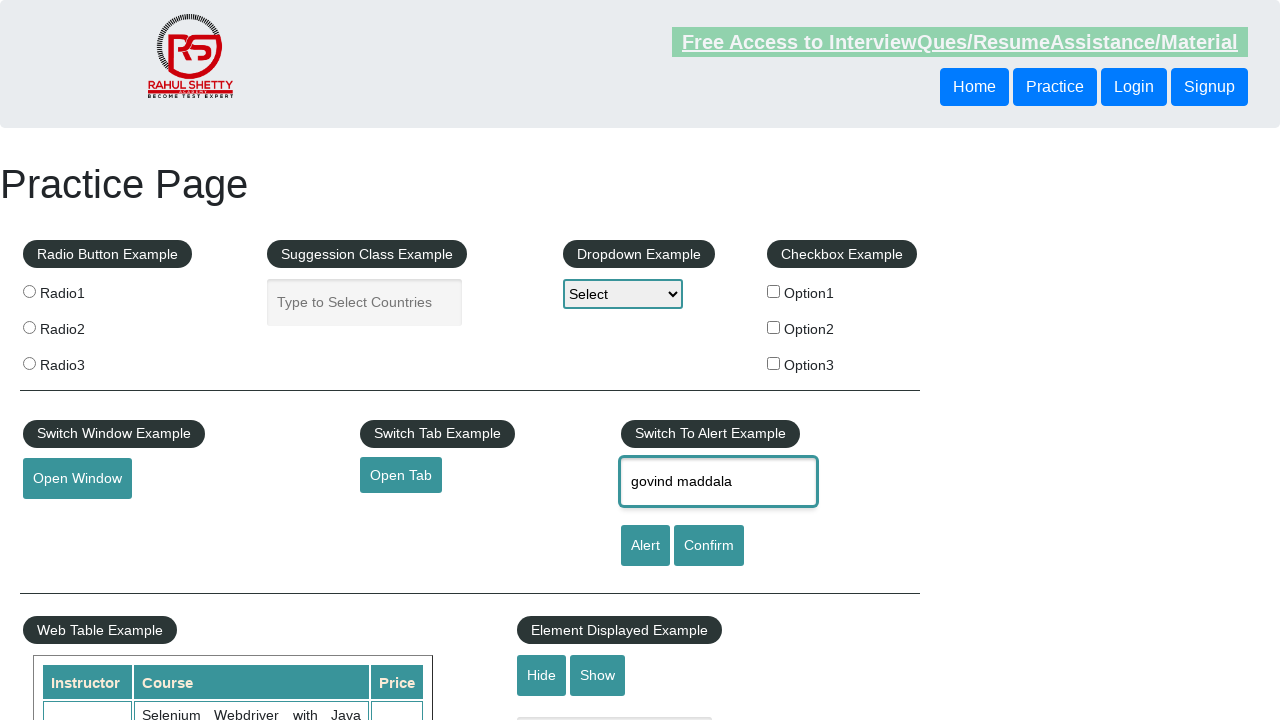

Clicked confirm button to trigger JavaScript confirm popup at (709, 546) on #confirmbtn
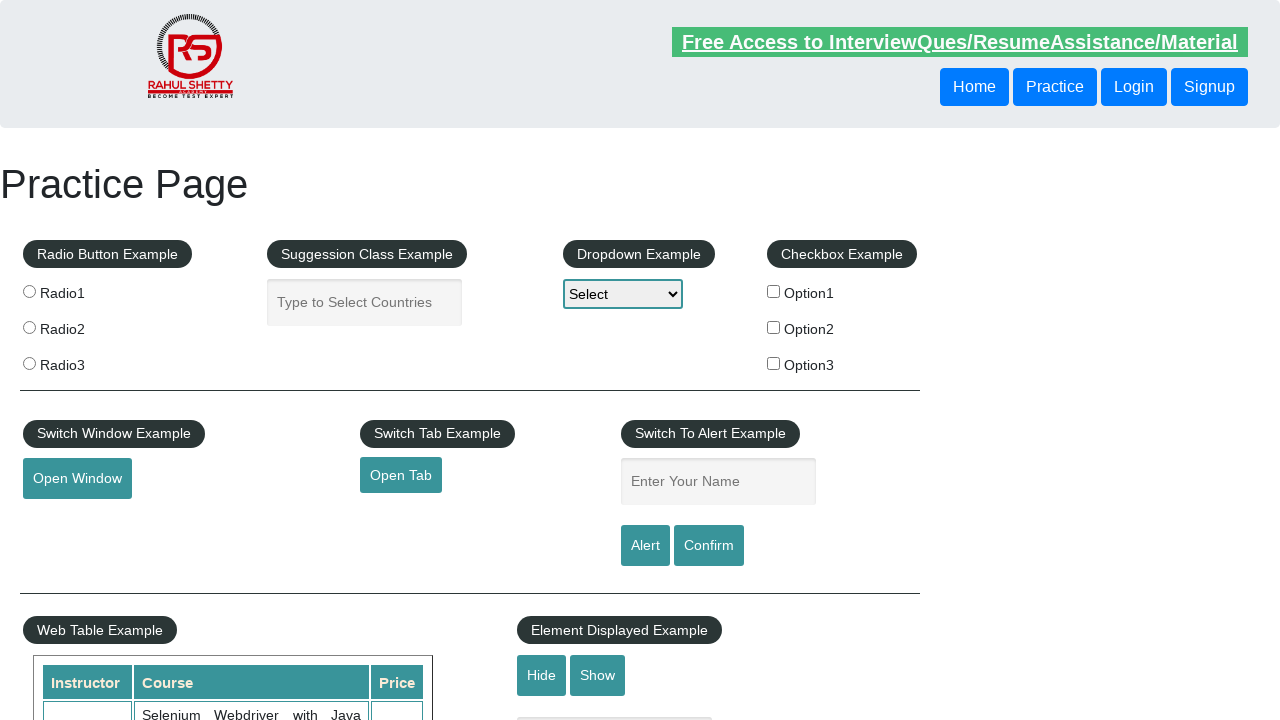

Dismissed the confirm popup dialog
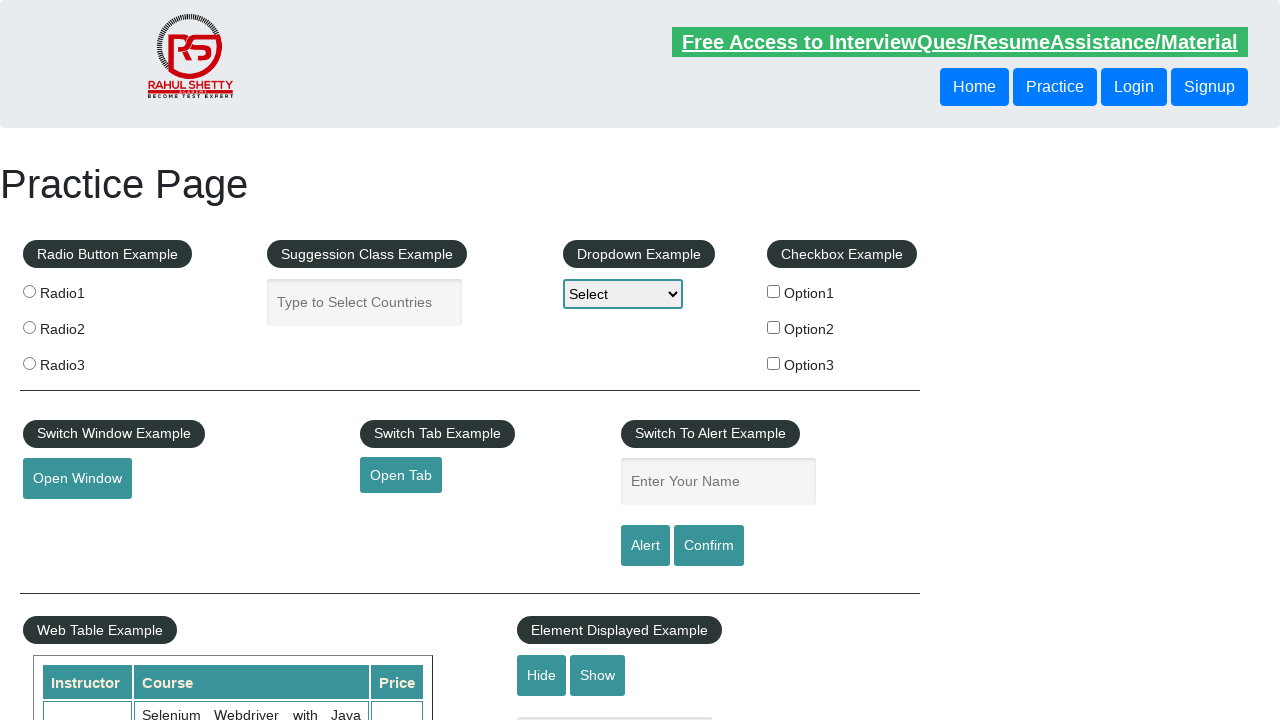

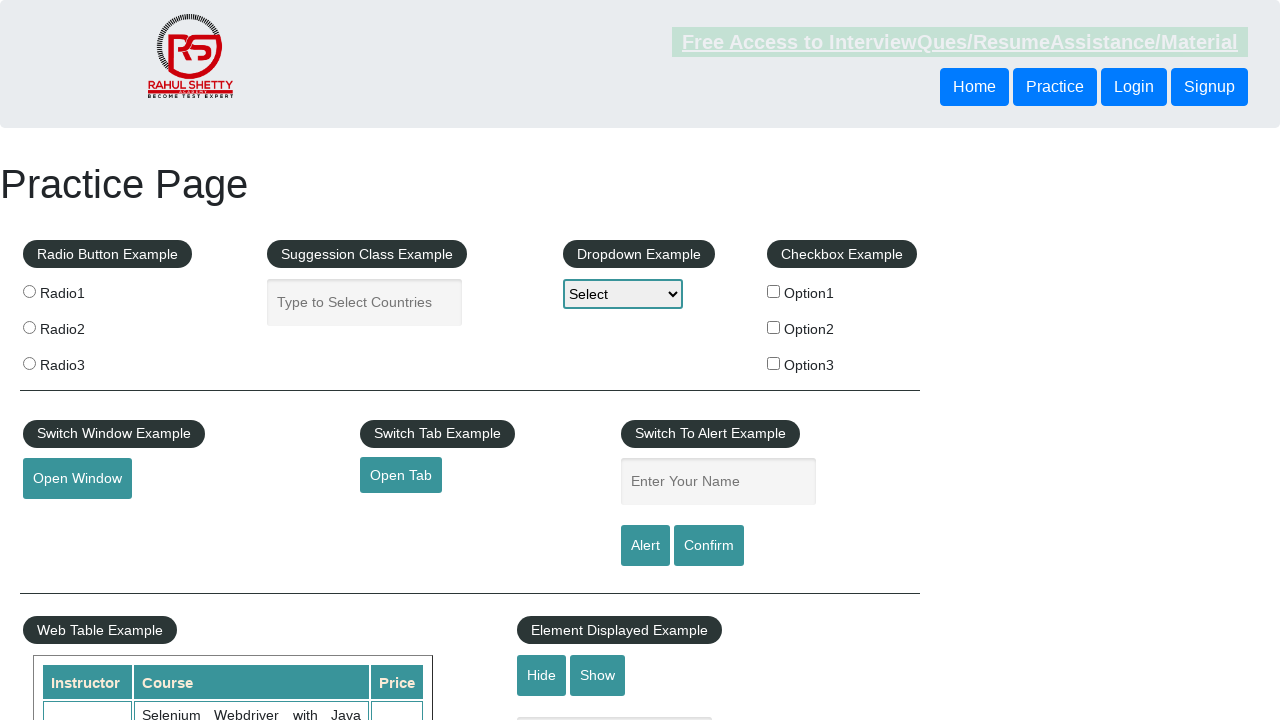